Tests a form by filling all input fields including name, email, password, company, country selection, city, address, and zip code on a LambdaTest demo form page

Starting URL: https://www.lambdatest.com/selenium-playground/input-form-demo

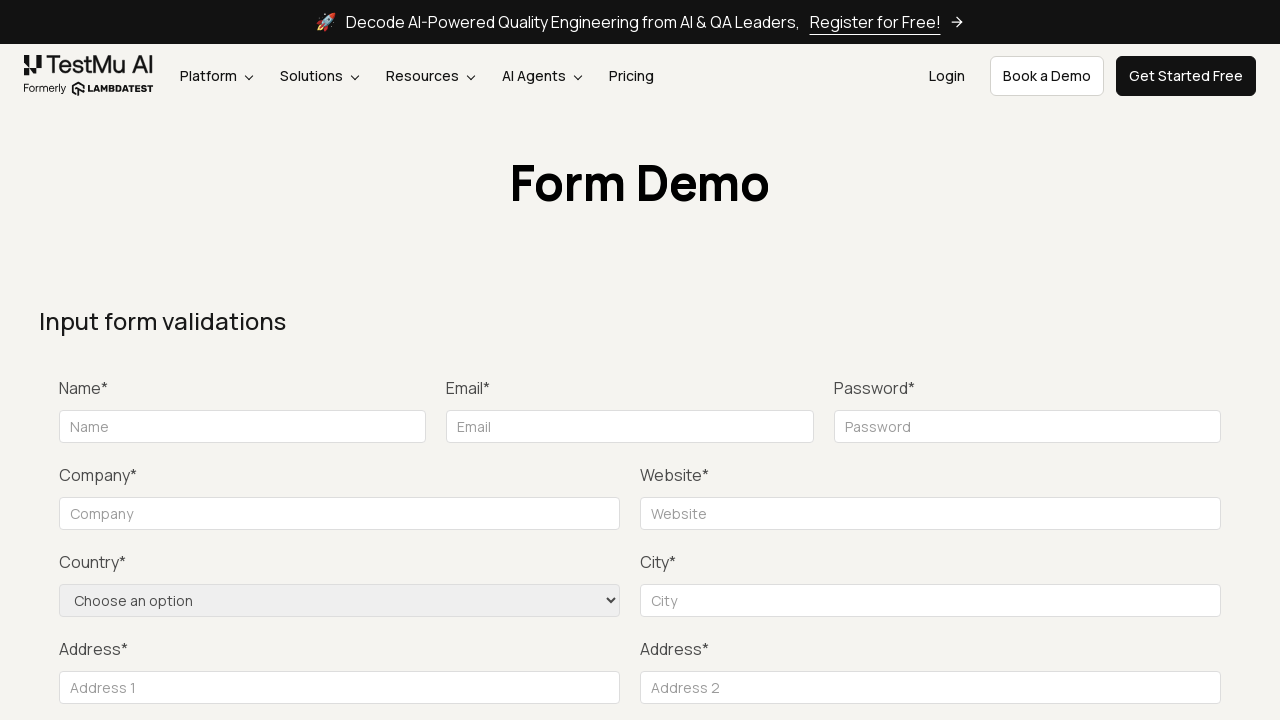

Filled name field with 'Mike' on #name
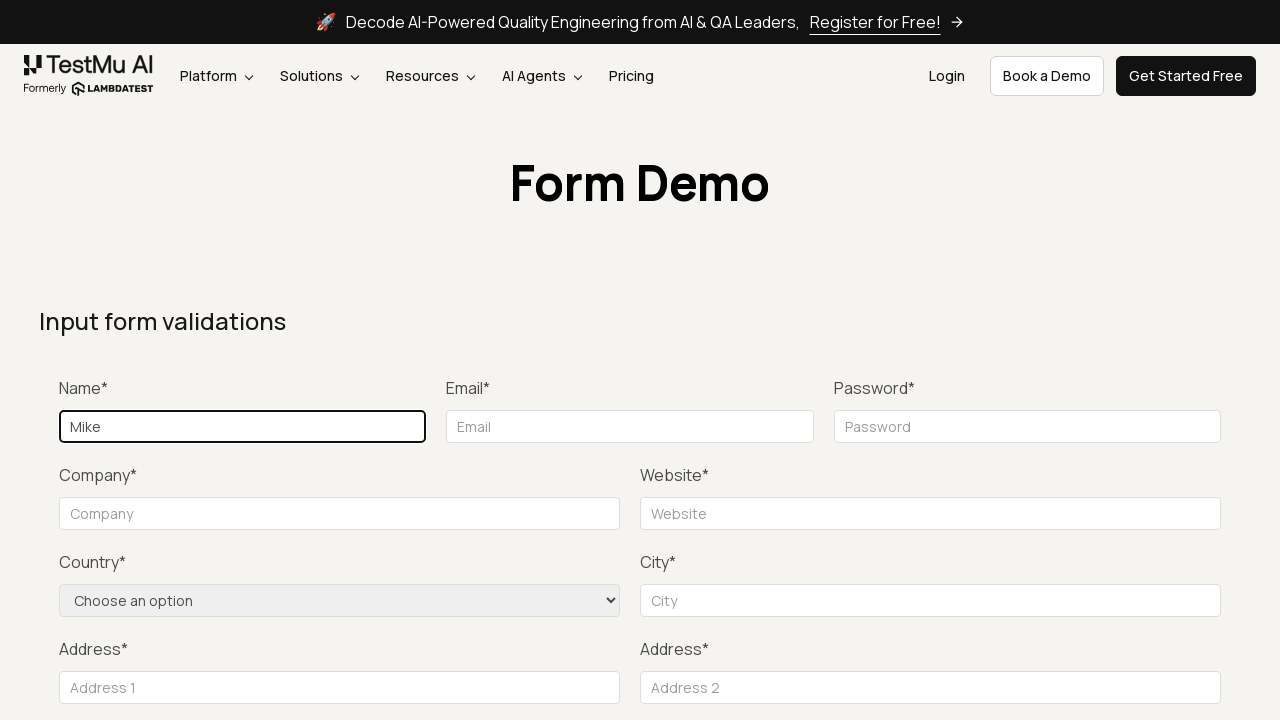

Typed email address 'mike@test.com' with 500ms delay between characters on [class="w-full border border-gray-90 text-size-14 rounded mt-10 px-10 py-5"][typ
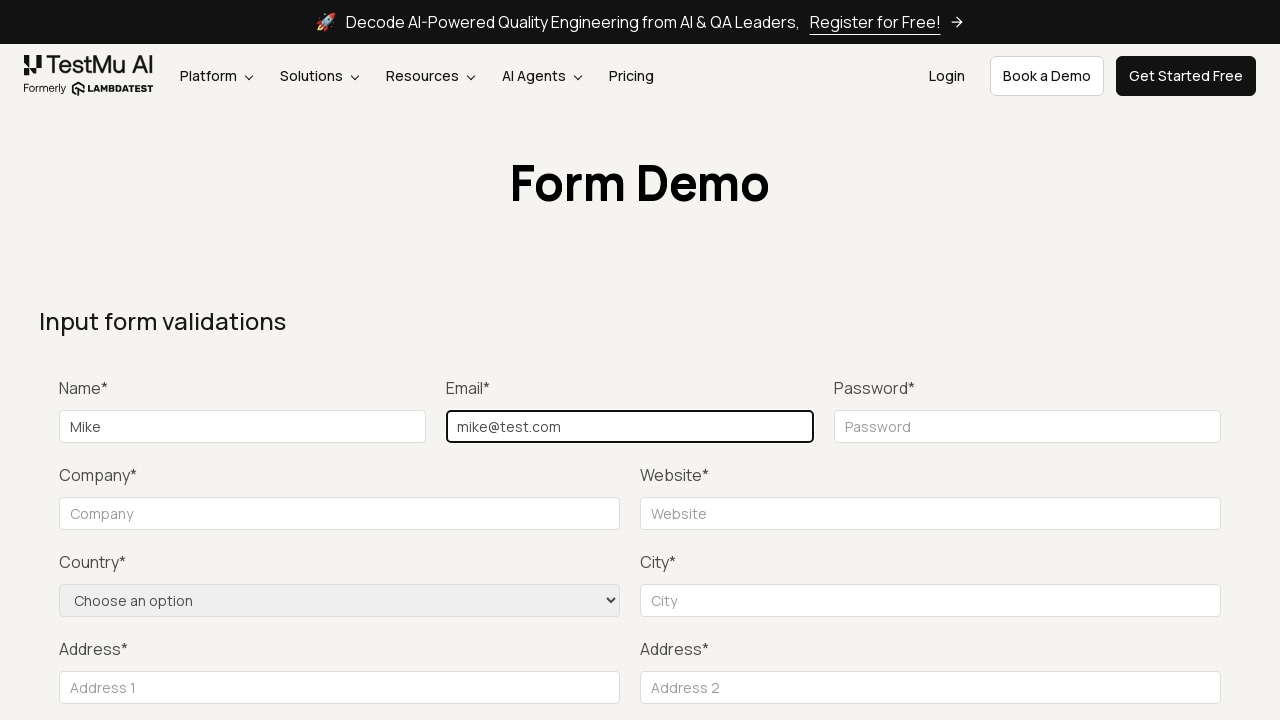

Filled password field with 'test1234' on input[placeholder="Password"]
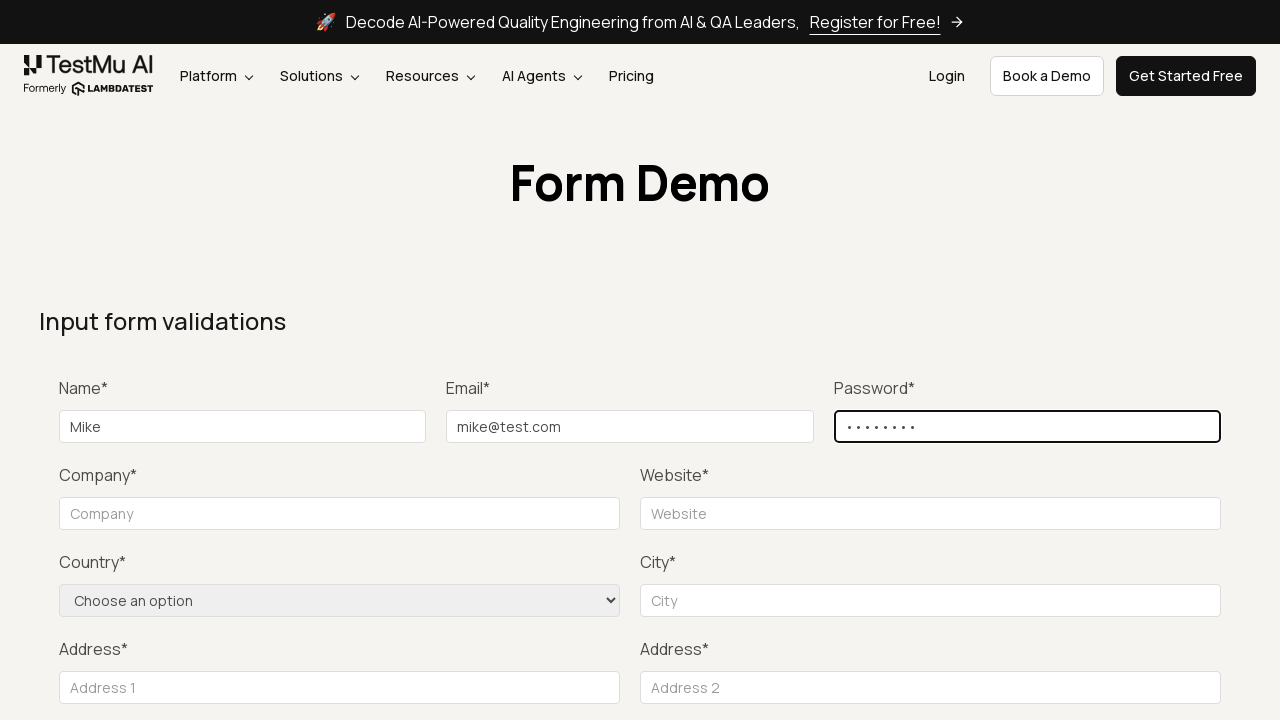

Filled company field with 'LLC Happy' on [for="companyname"] ~ input[placeholder="Company"]
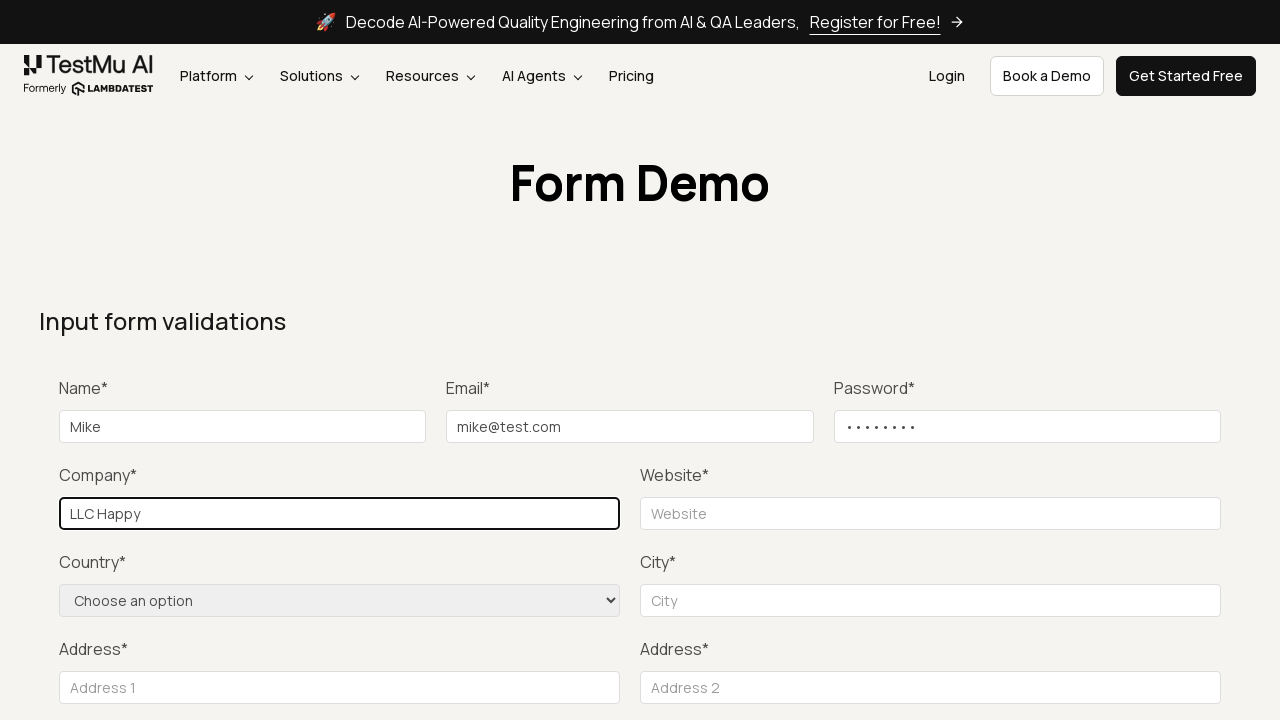

Selected 'United States' from country dropdown on select[name="country"]
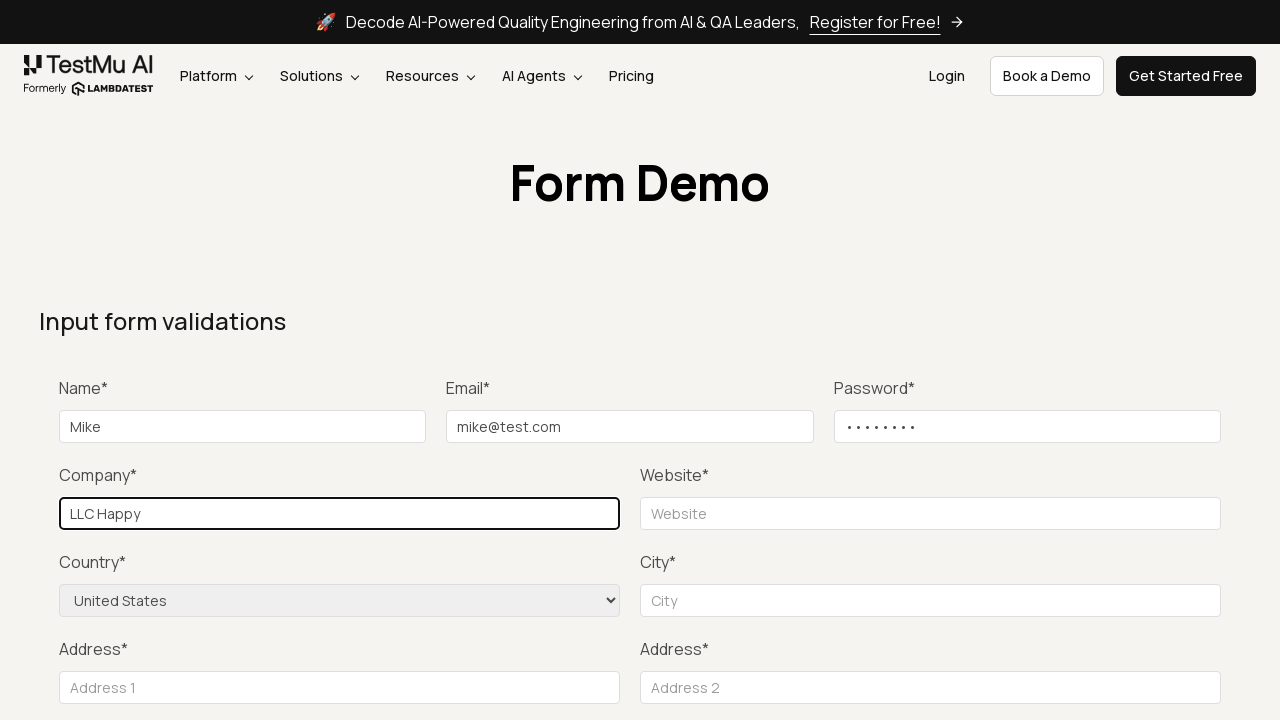

Filled city field with 'Orlando' on label:has-text("City*") ~ input#inputCity
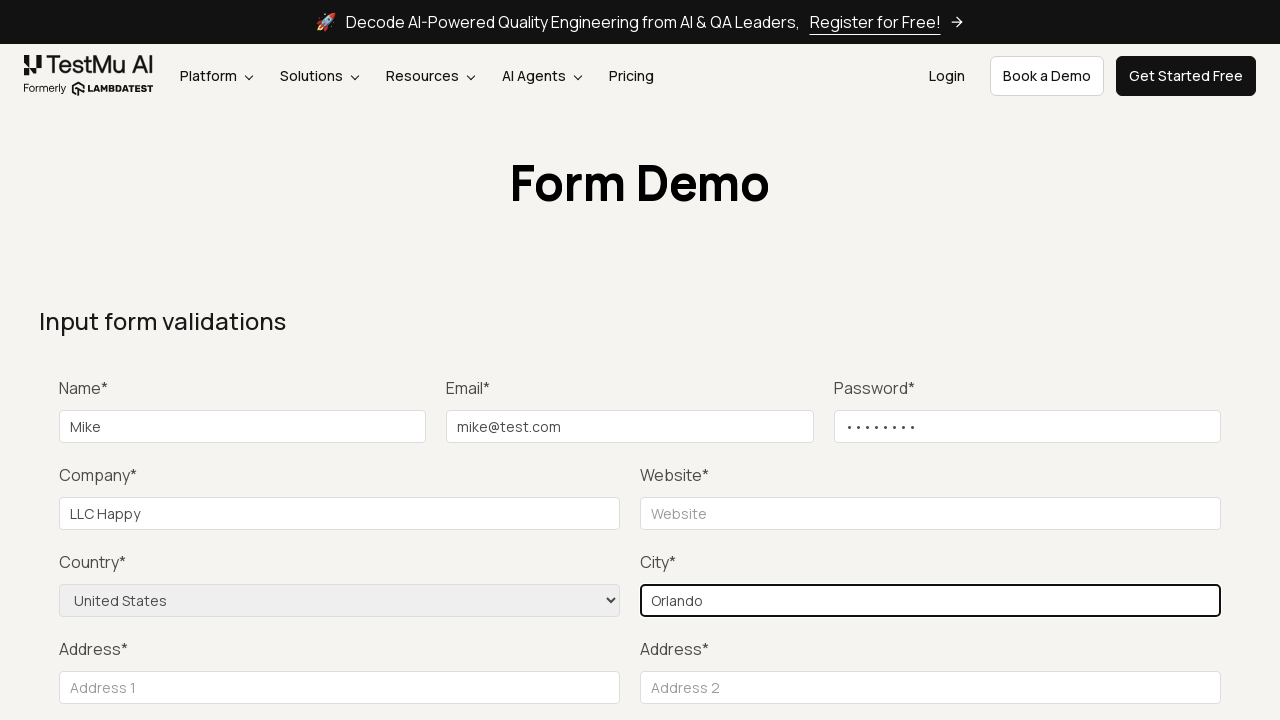

Filled address field with '704 Tobie Ct' on internal:attr=[placeholder="Address 1"i]
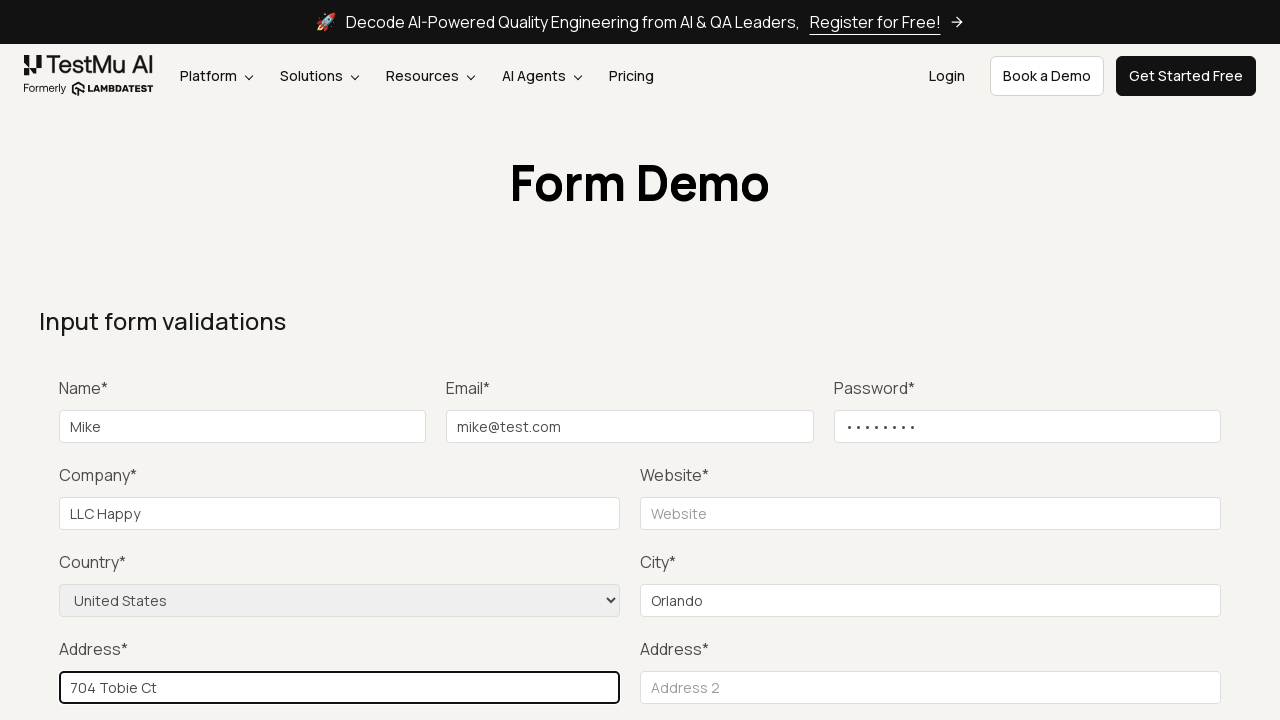

Filled zip code field with '32825' on internal:role=textbox[name="Zip code"i]
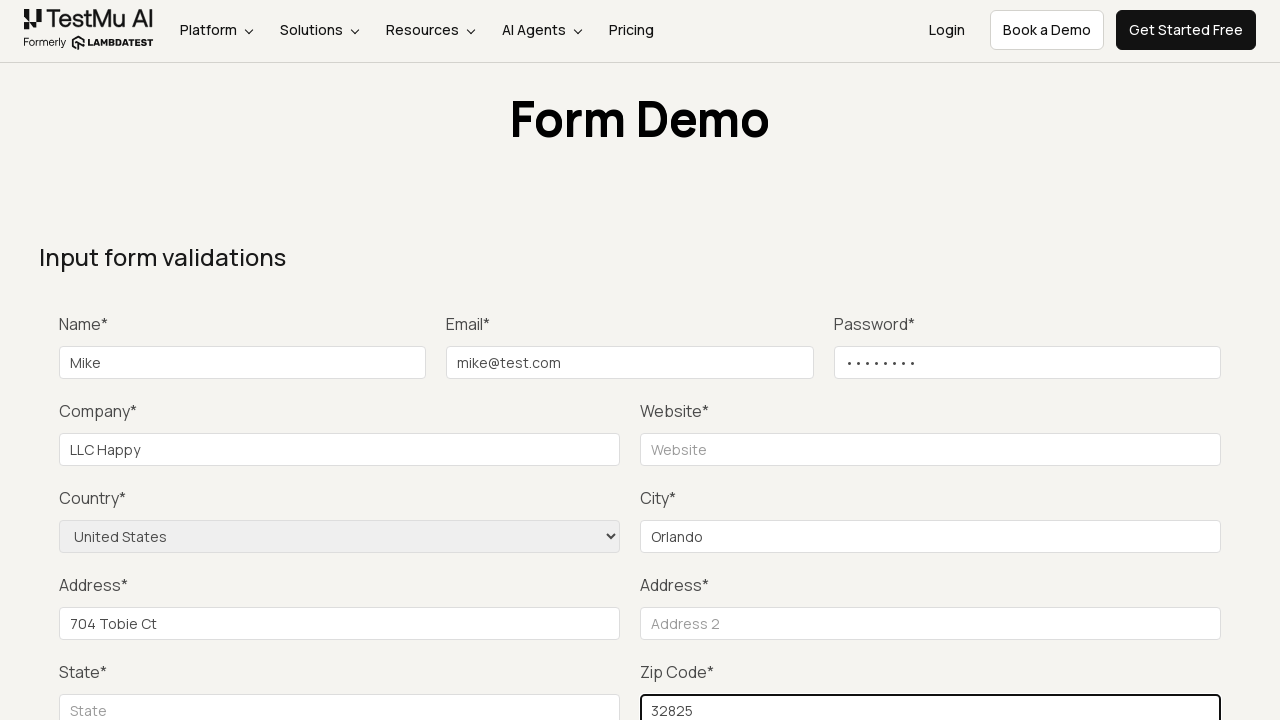

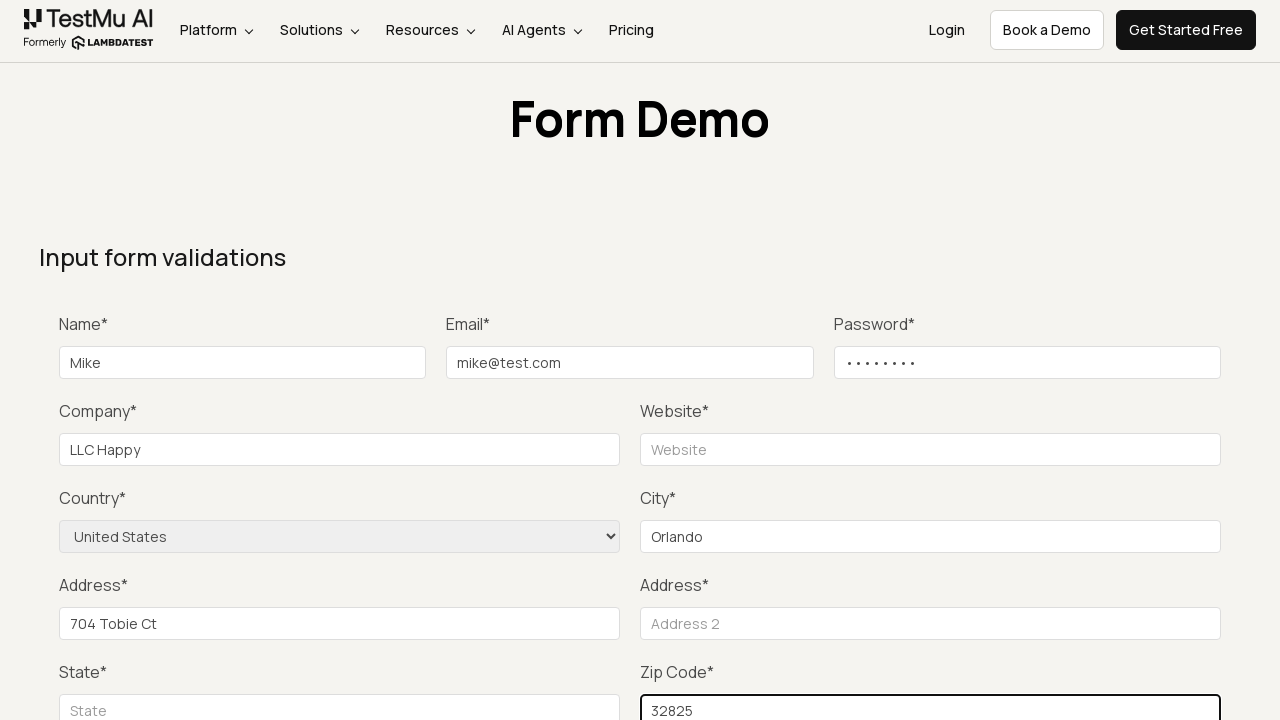